Tests that Clear completed button is hidden when there are no completed items

Starting URL: https://demo.playwright.dev/todomvc

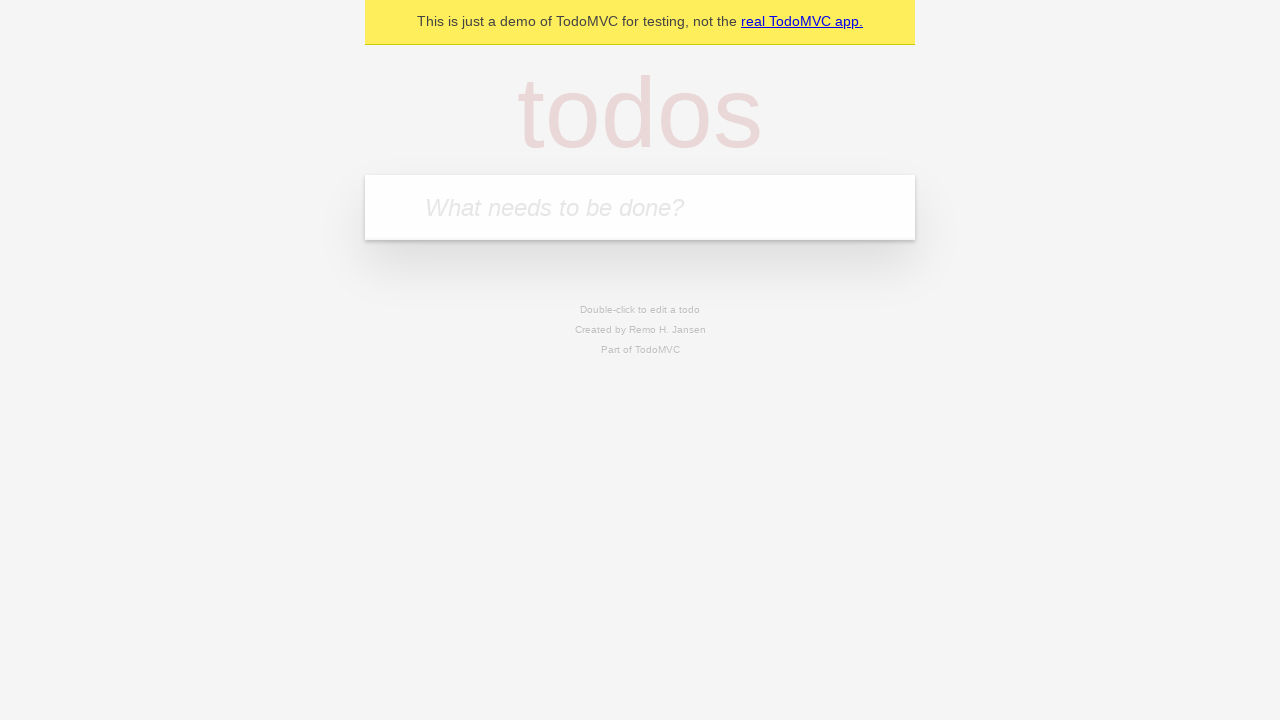

Filled todo input with 'buy some cheese' on internal:attr=[placeholder="What needs to be done?"i]
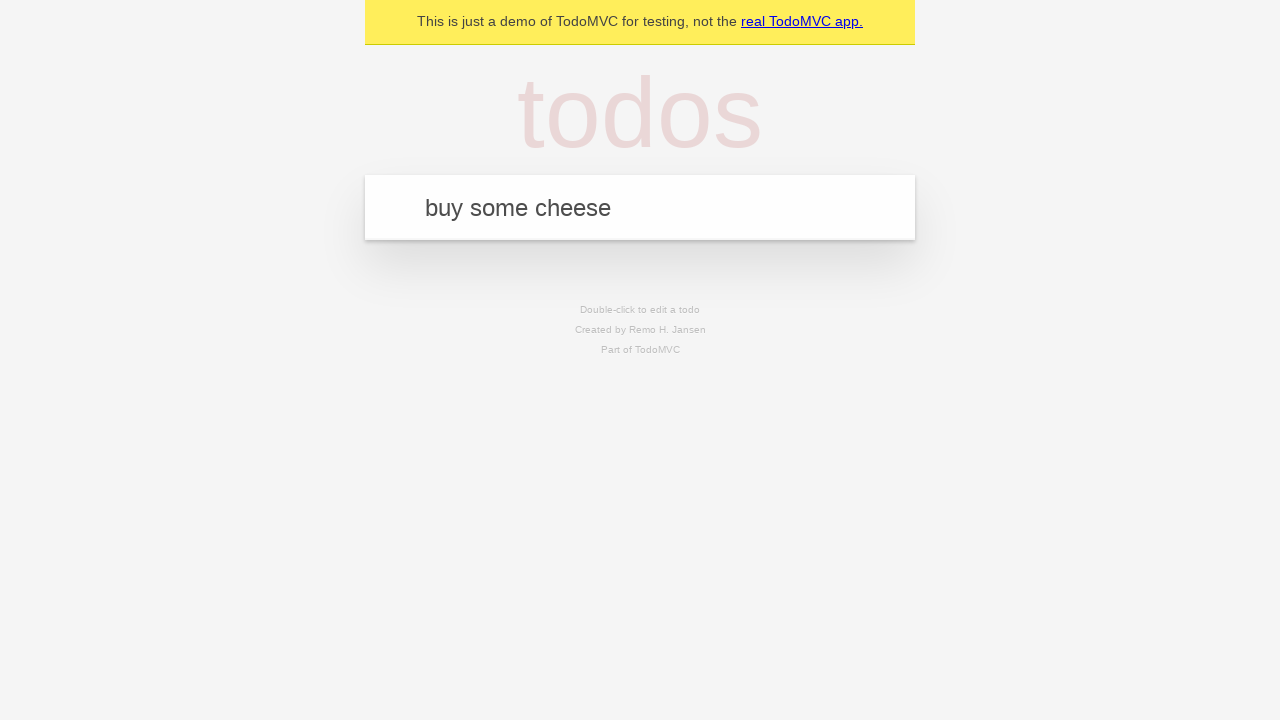

Pressed Enter to create first todo on internal:attr=[placeholder="What needs to be done?"i]
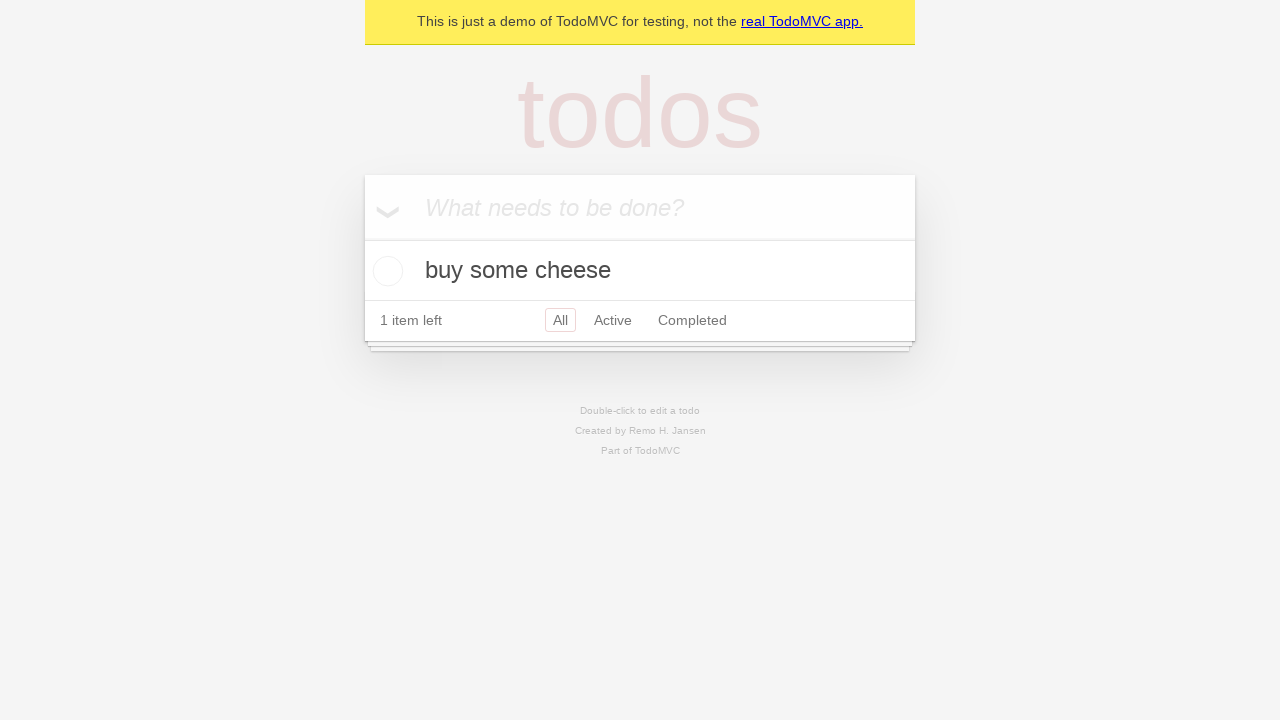

Filled todo input with 'feed the cat' on internal:attr=[placeholder="What needs to be done?"i]
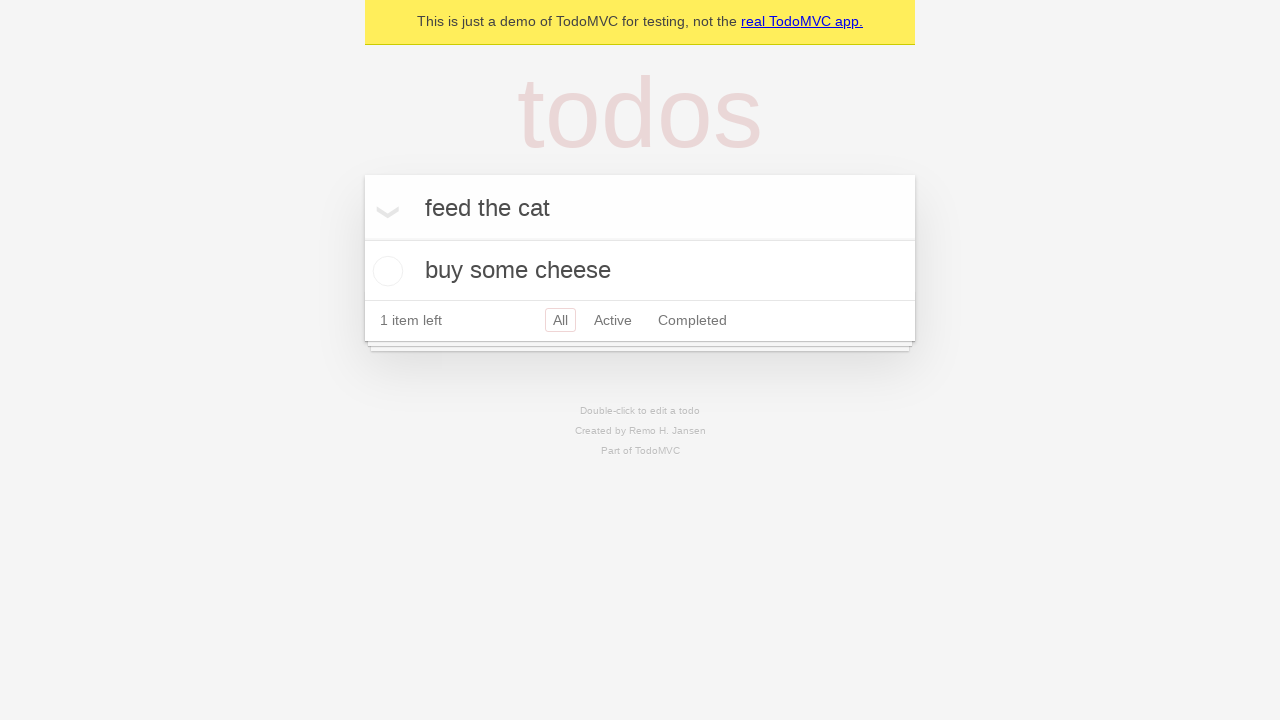

Pressed Enter to create second todo on internal:attr=[placeholder="What needs to be done?"i]
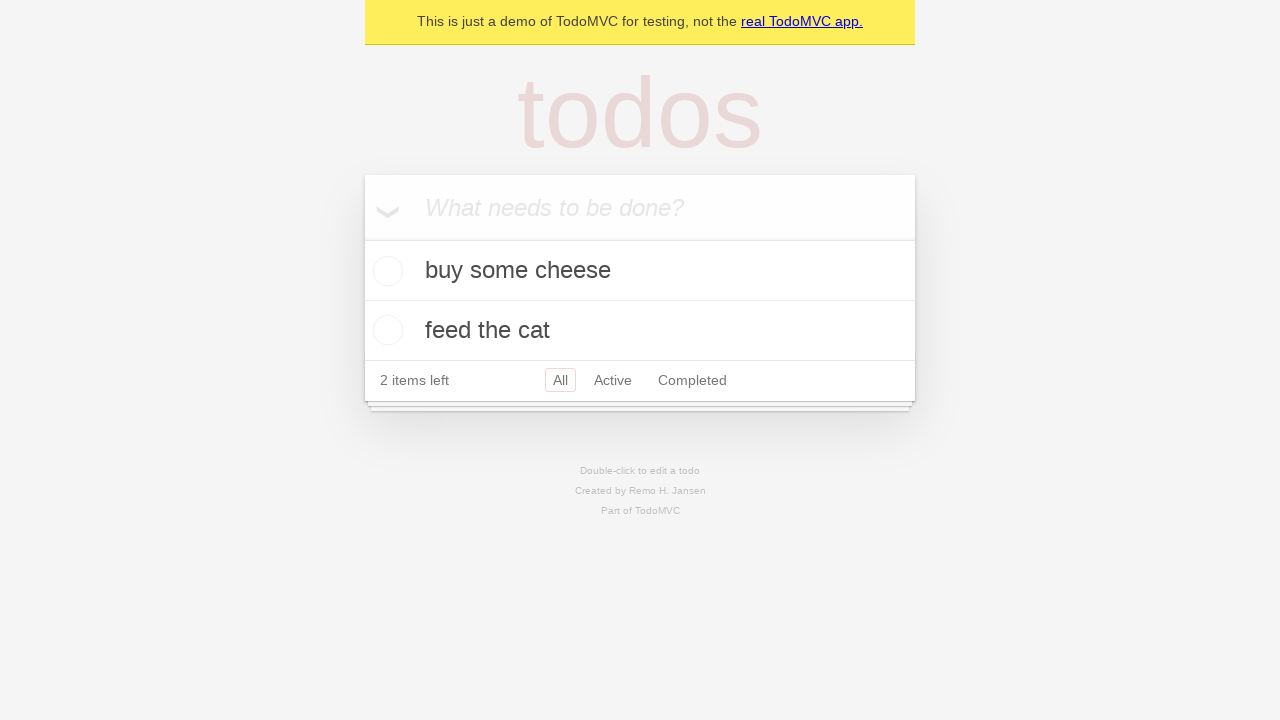

Filled todo input with 'book a doctors appointment' on internal:attr=[placeholder="What needs to be done?"i]
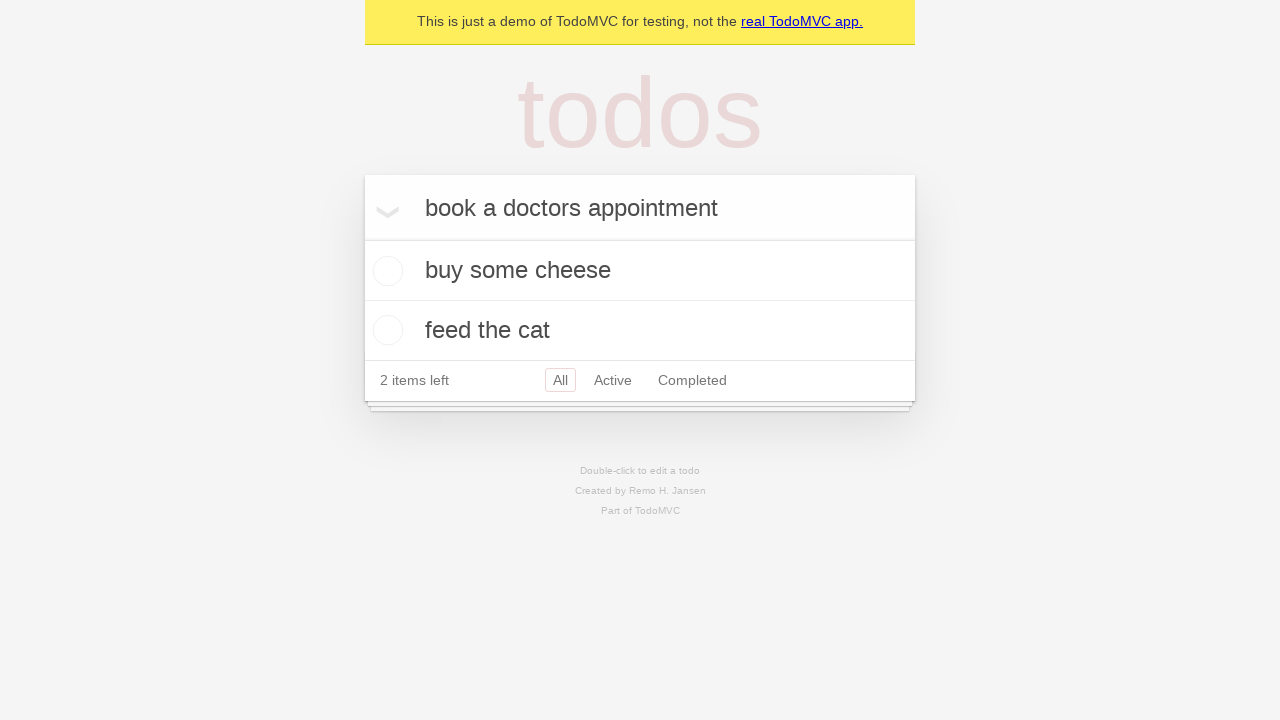

Pressed Enter to create third todo on internal:attr=[placeholder="What needs to be done?"i]
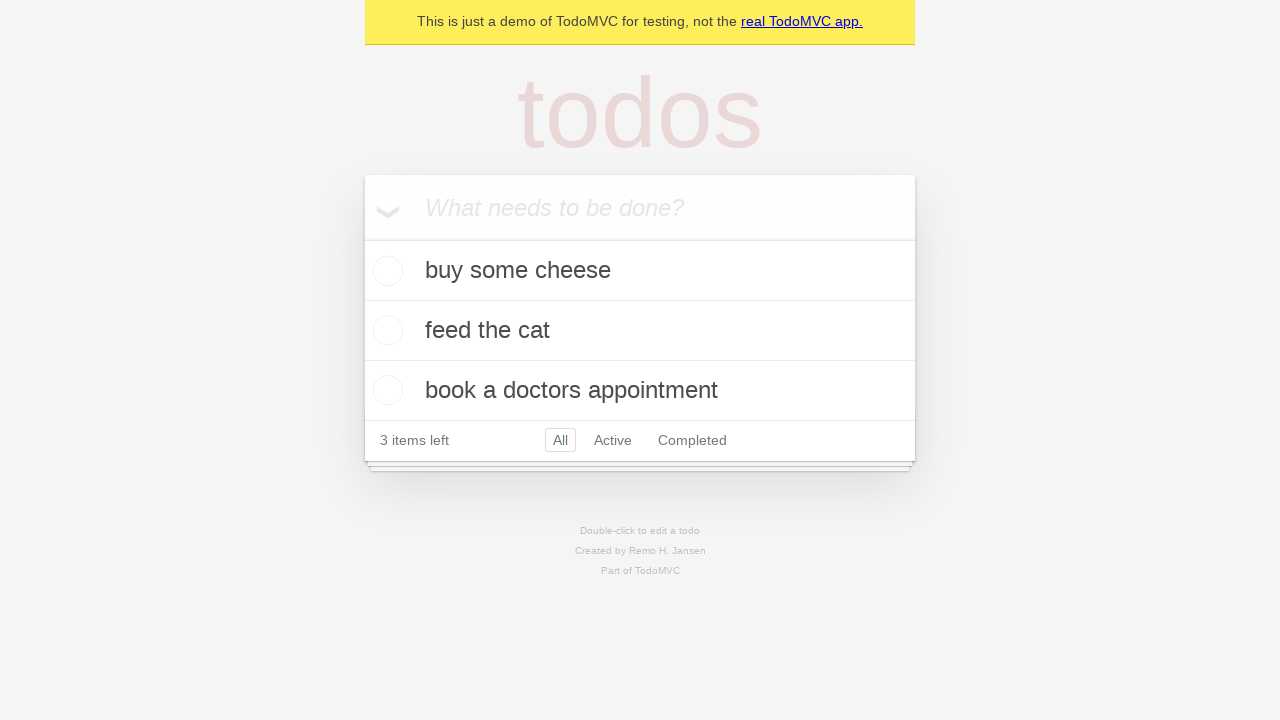

Checked the first todo item to mark it as completed at (385, 271) on .todo-list li .toggle >> nth=0
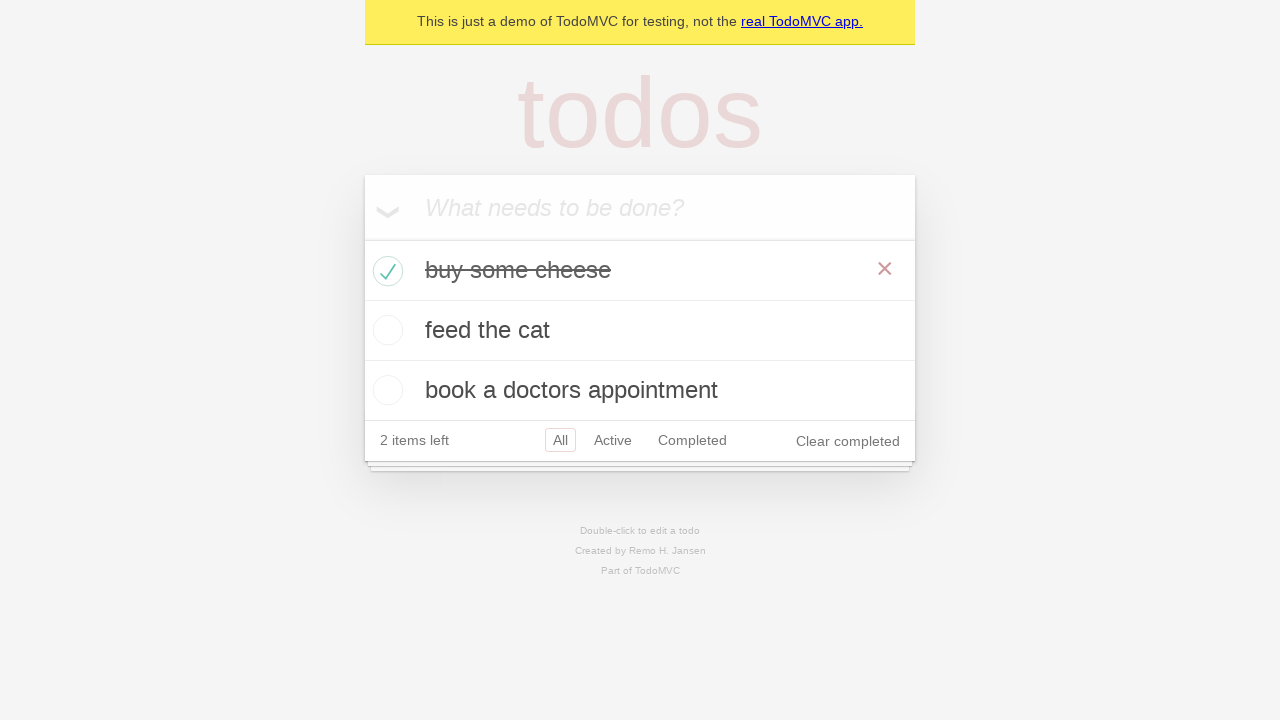

Clicked Clear completed button to remove completed item at (848, 441) on internal:role=button[name="Clear completed"i]
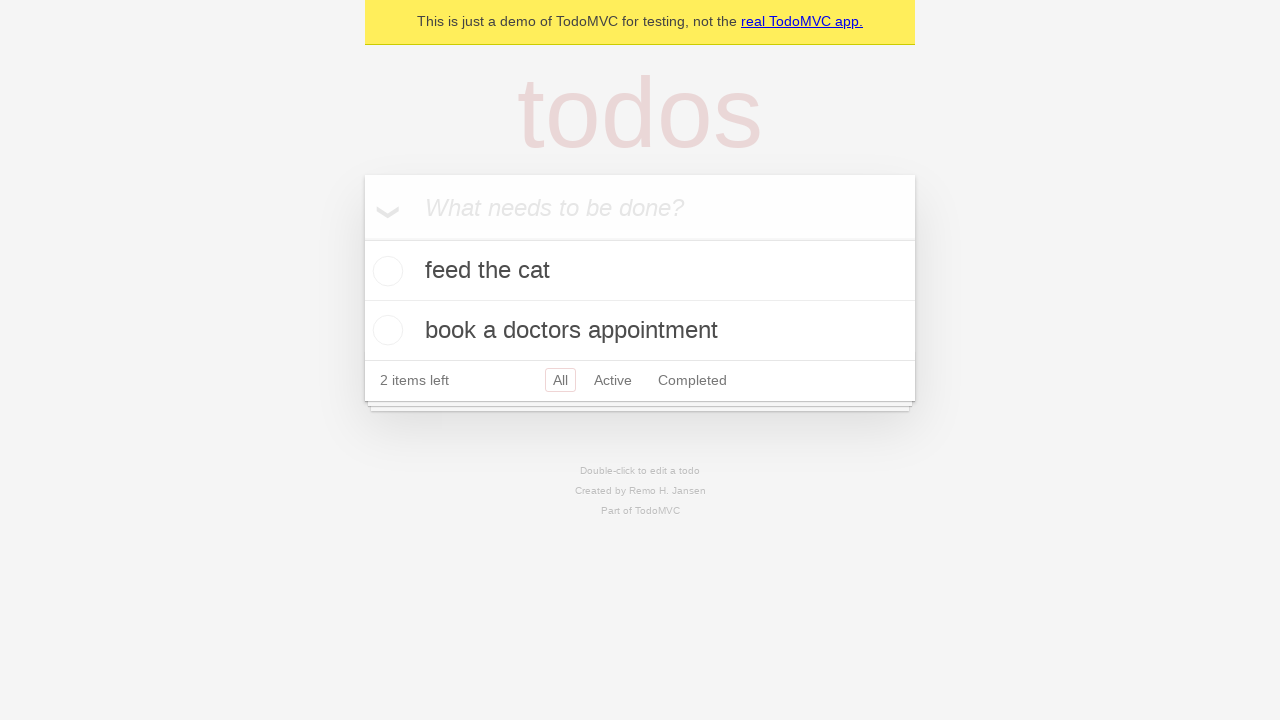

Waited for Clear completed button to be hidden
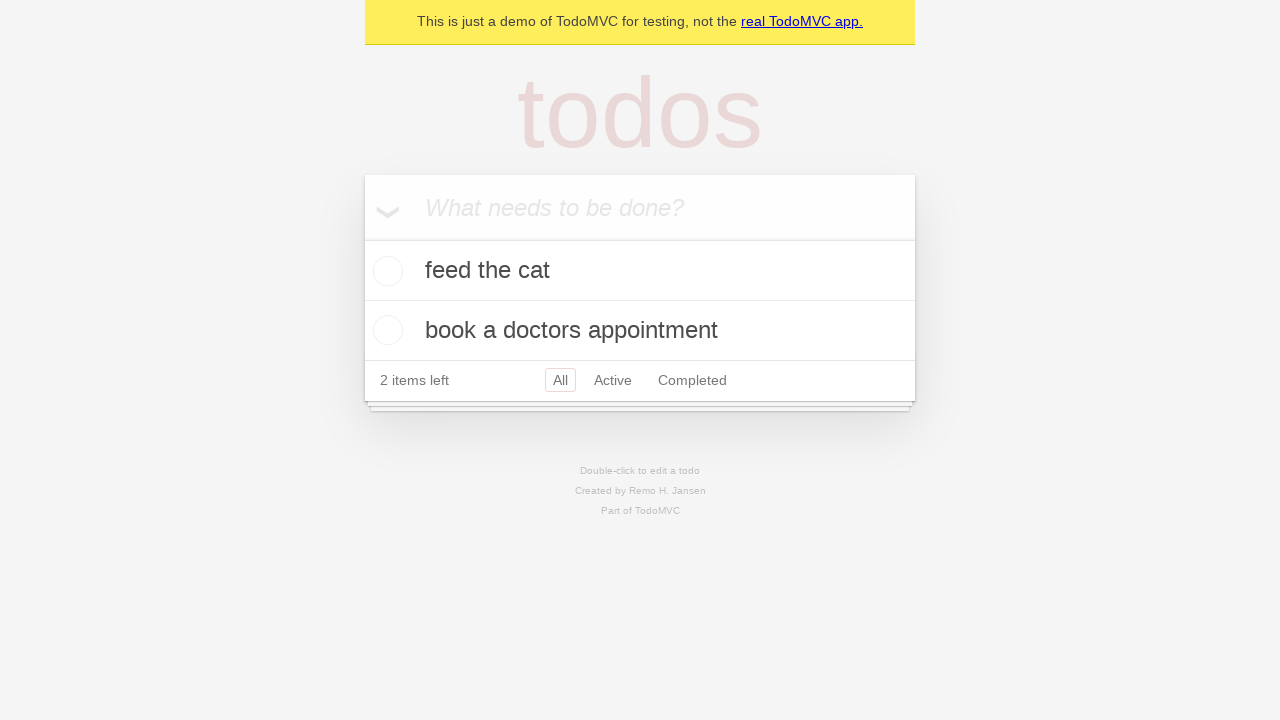

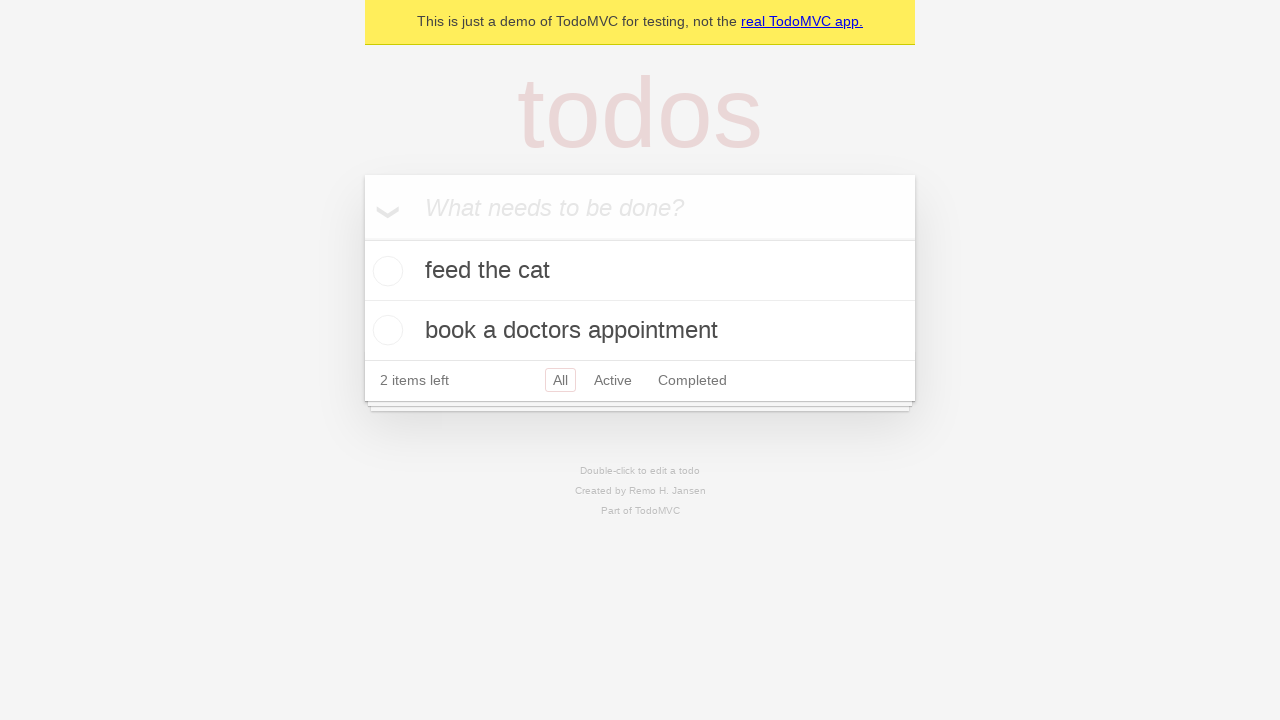